Tests the Playwright homepage by verifying the page title contains "Playwright", checking that the "Get Started" link has the correct href attribute, clicking it, and verifying navigation to the intro page.

Starting URL: https://playwright.dev

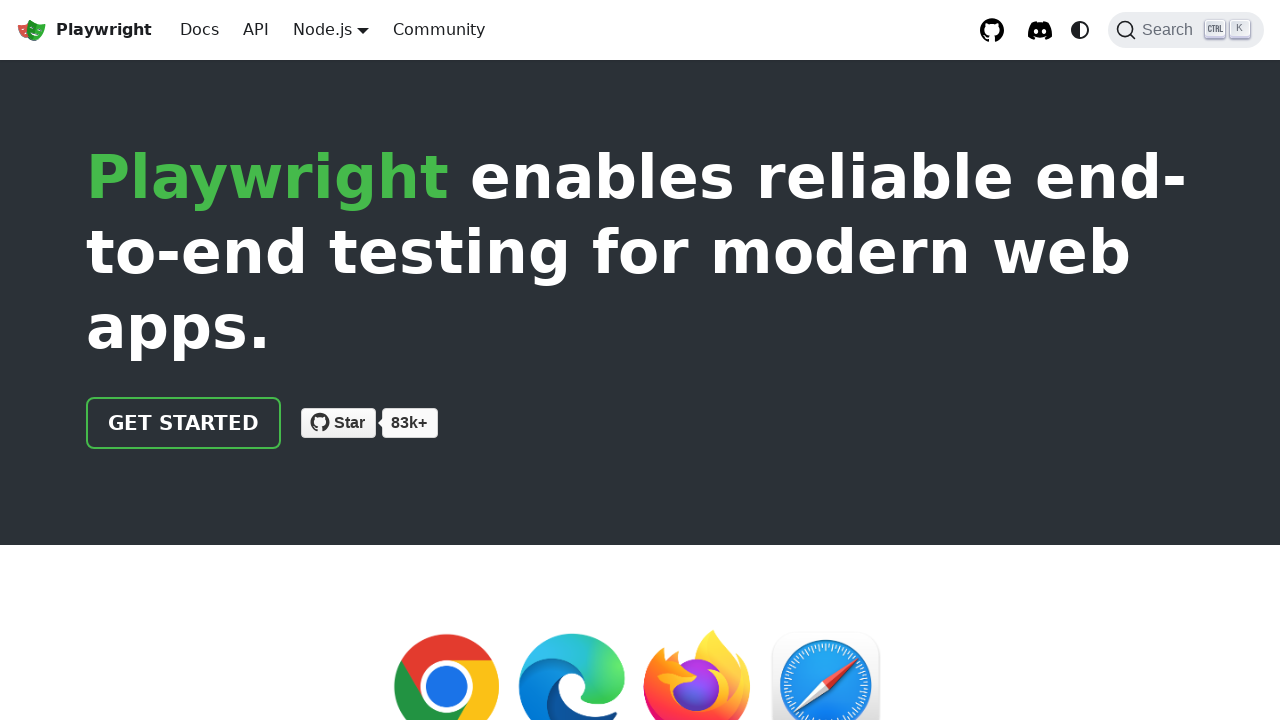

Verified page title contains 'Playwright'
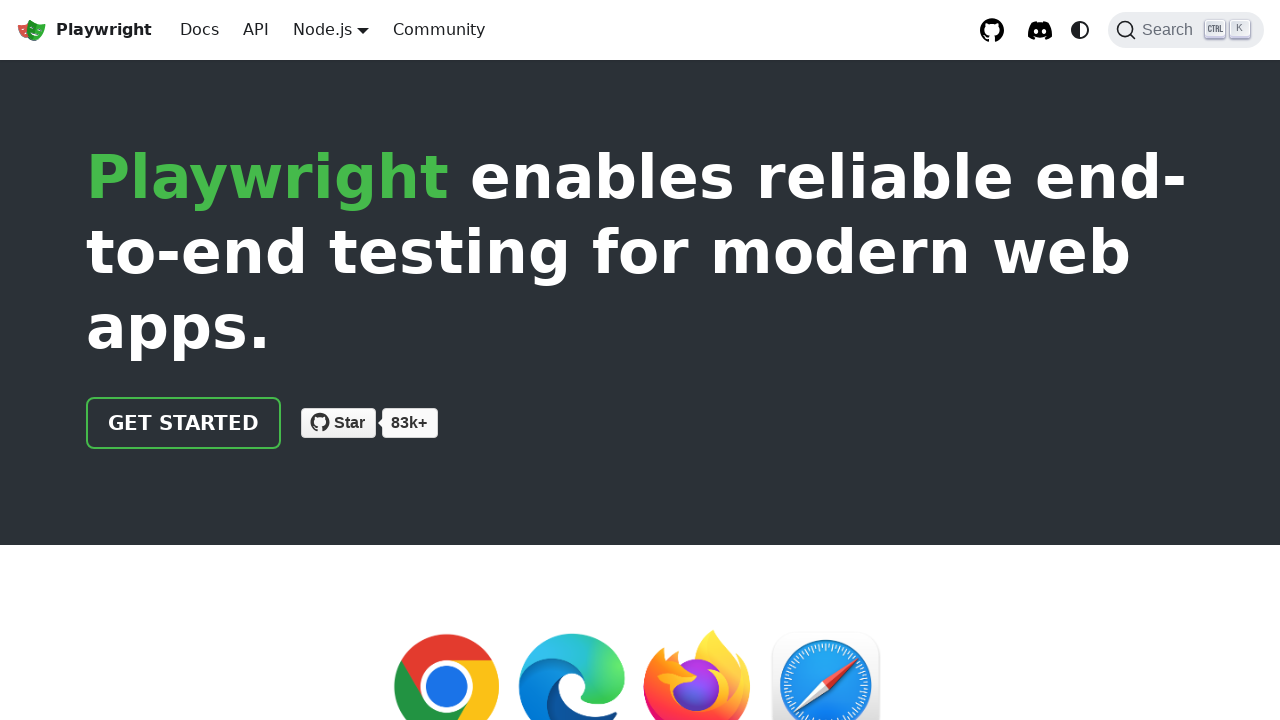

Located the 'Get Started' link
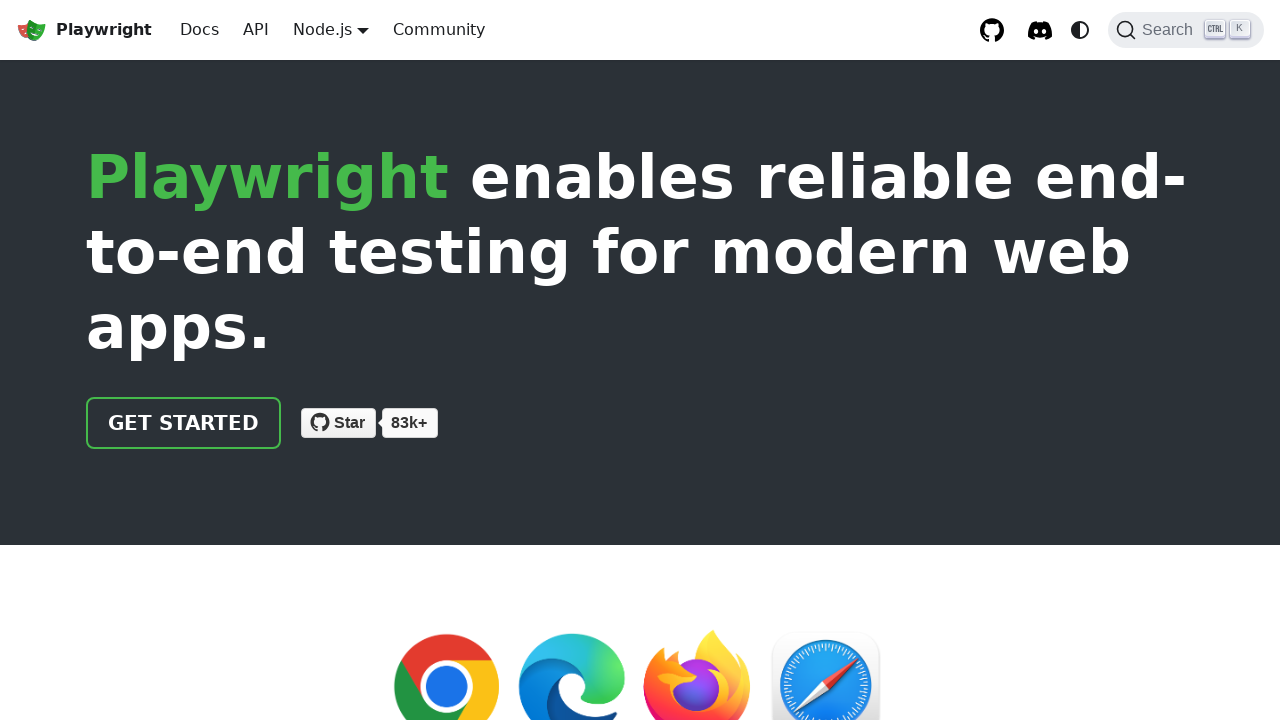

Verified 'Get Started' link has correct href attribute '/docs/intro'
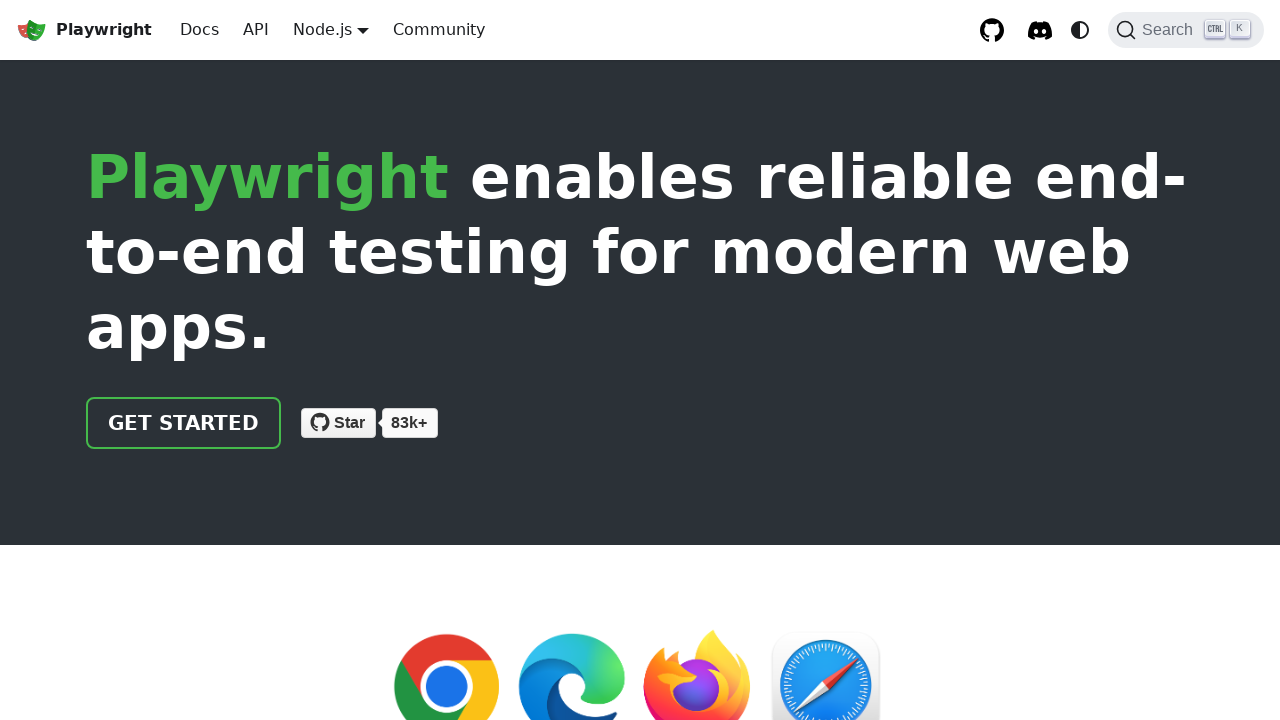

Clicked the 'Get Started' link at (184, 423) on text=Get Started
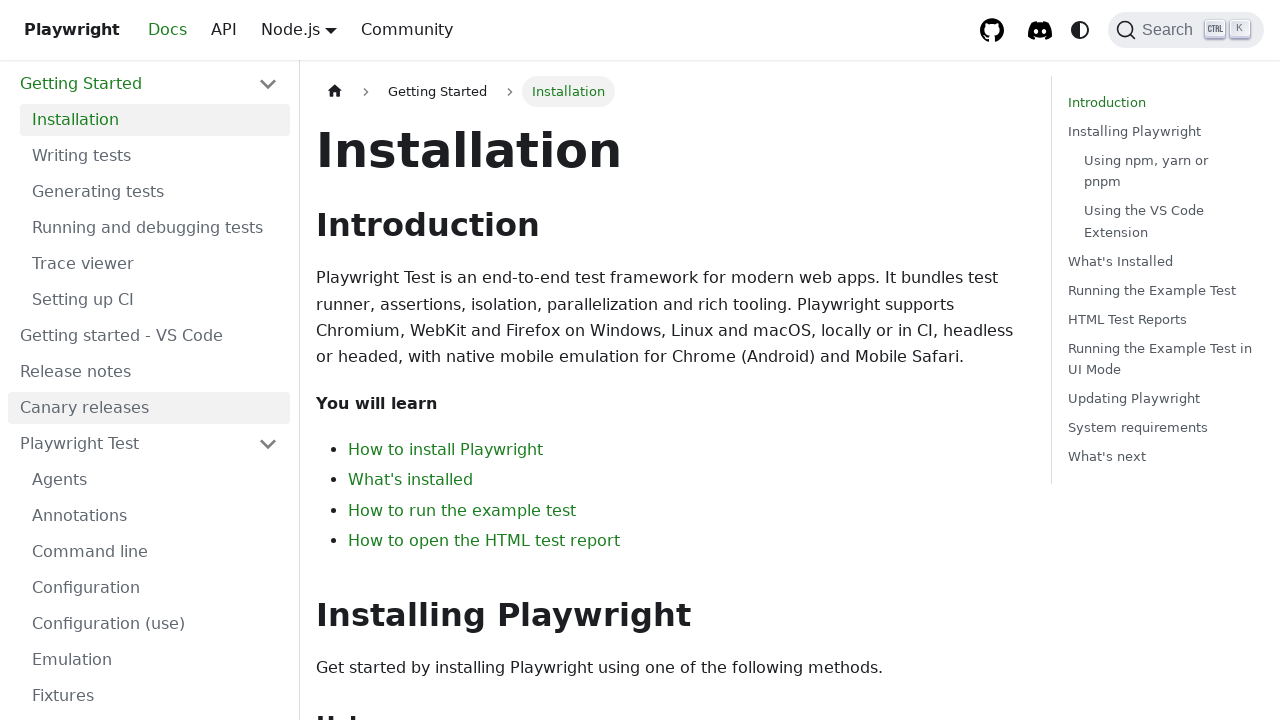

Navigated to intro page and URL verified to contain 'intro'
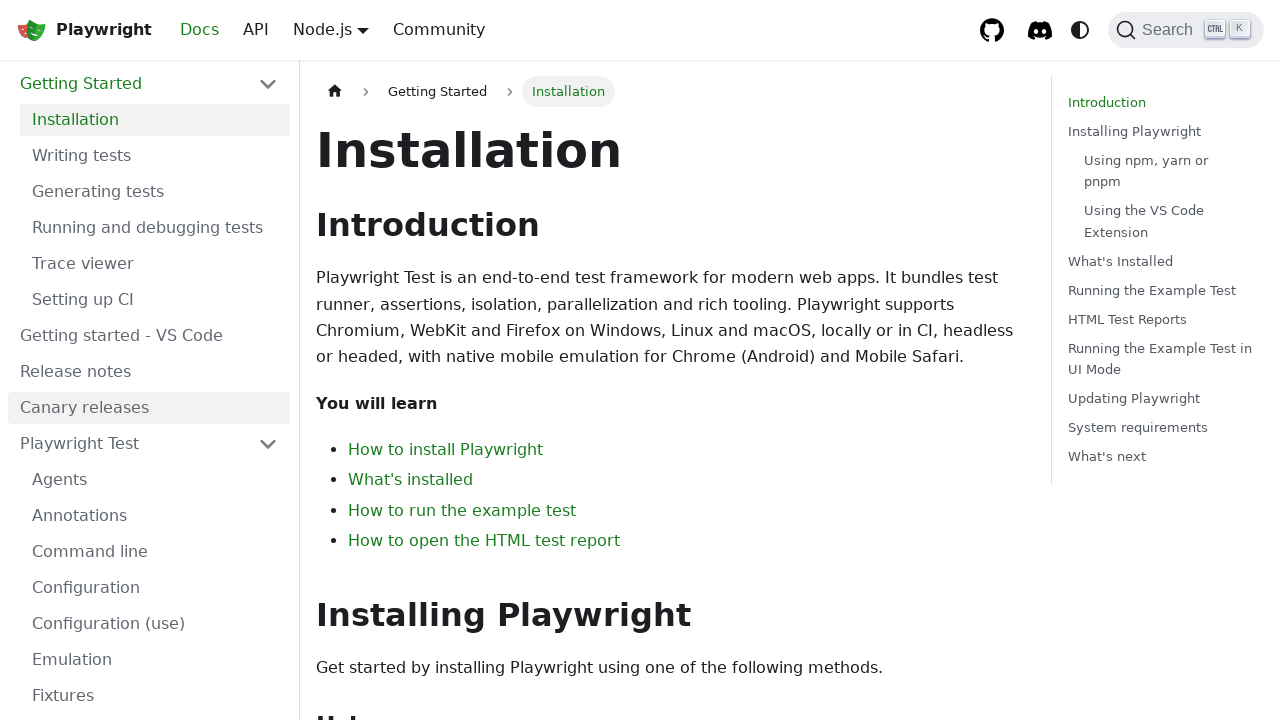

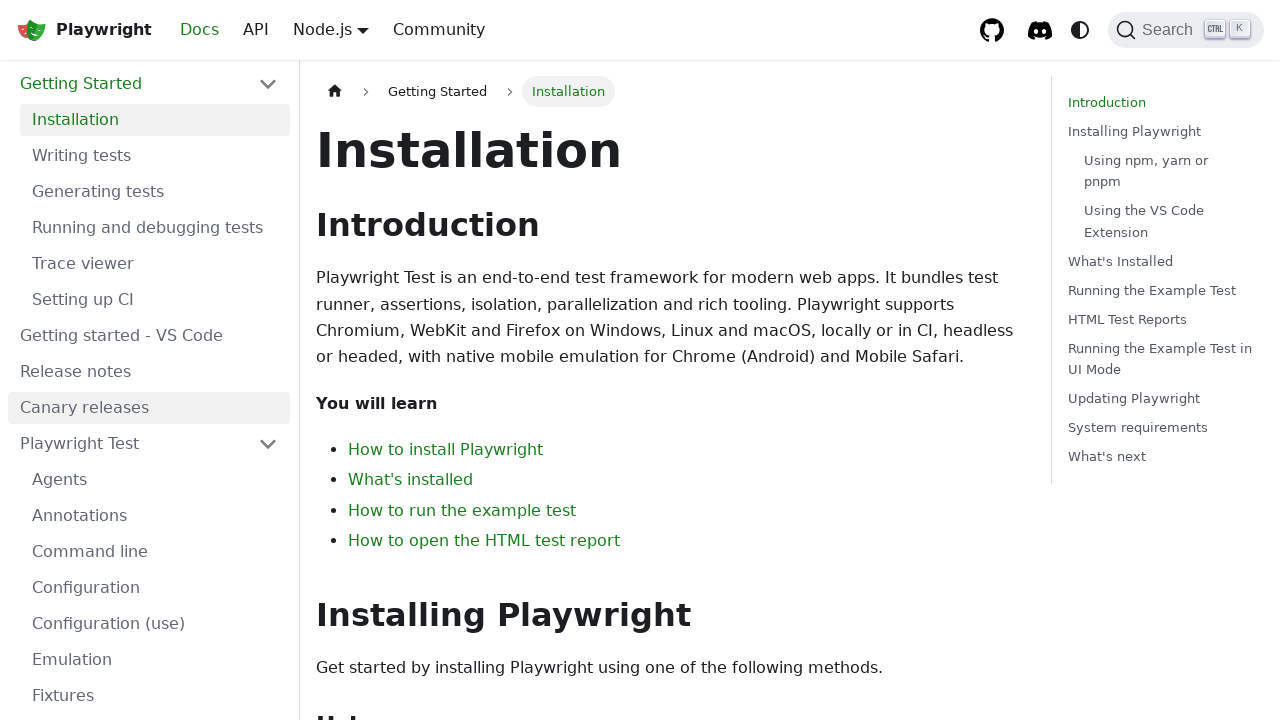